Tests horizontal slider manipulation on a Bootstrap slider demo page by clicking on example 1 tab and moving the slider to a target position using arrow keys

Starting URL: https://seiyria.com/bootstrap-slider

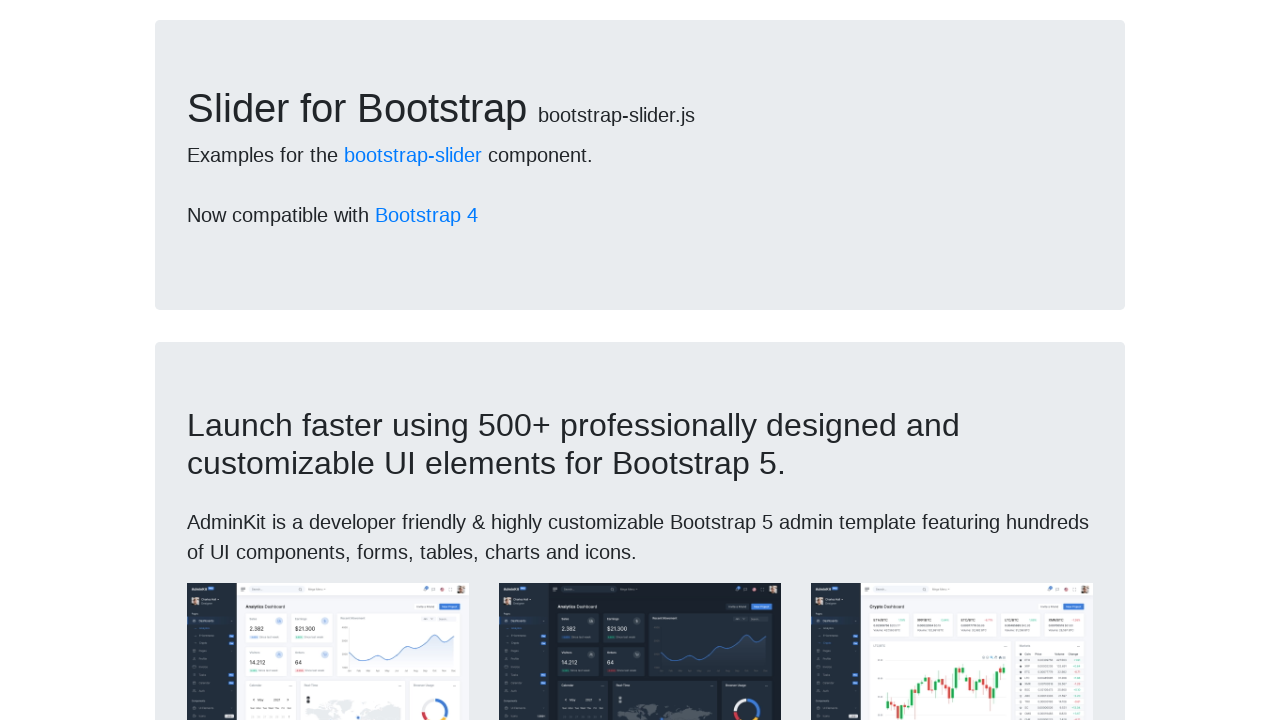

Clicked on Example 1 tab at (198, 360) on a[href='#example-1']
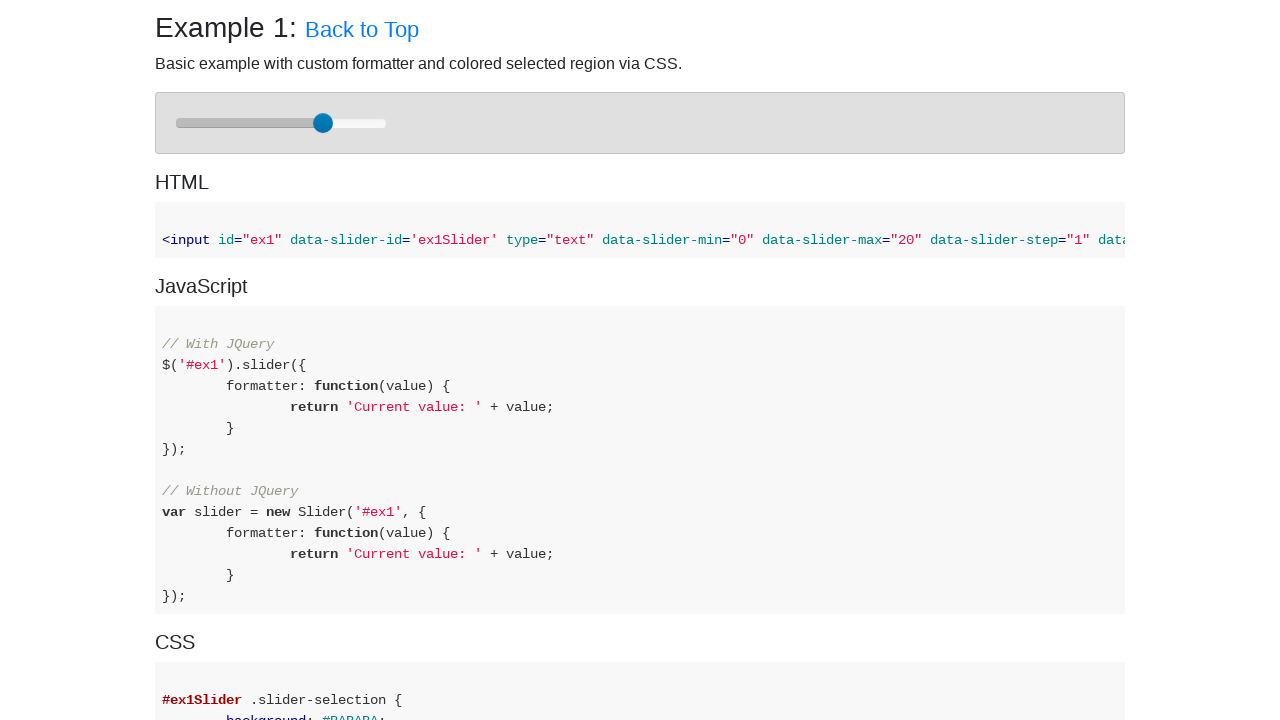

Slider element became visible in Example 1 tab
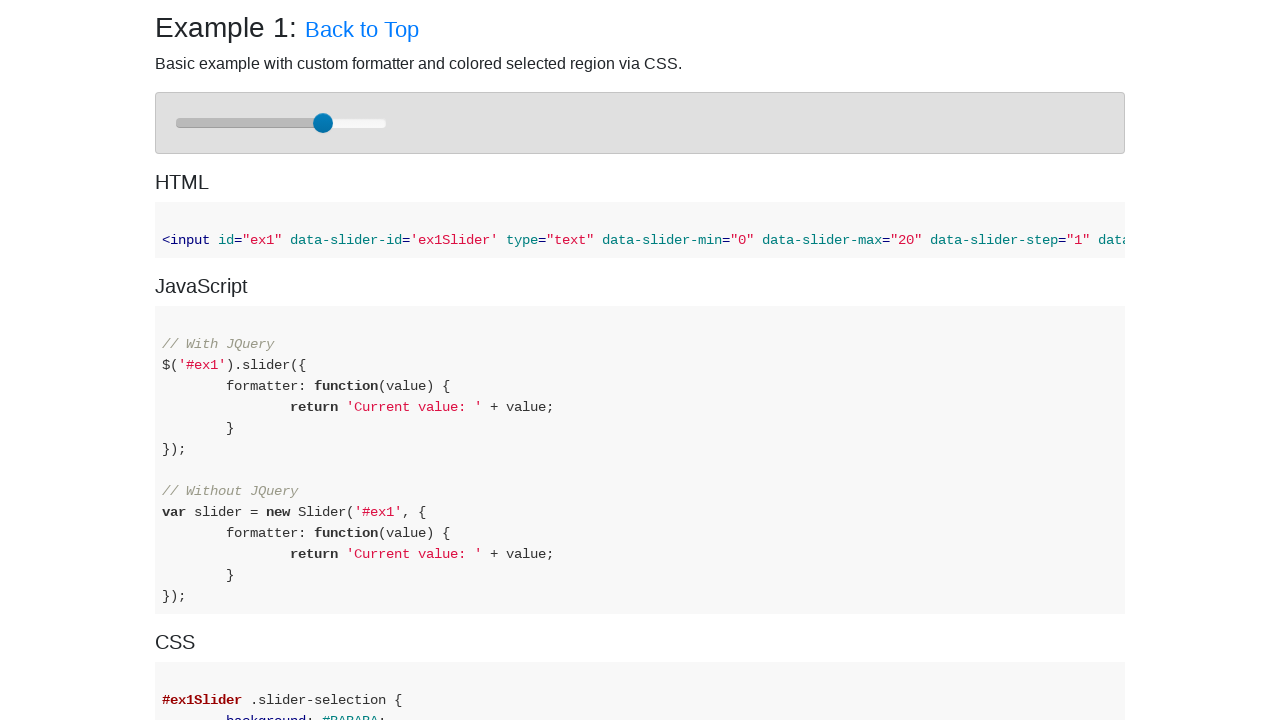

Located slider element
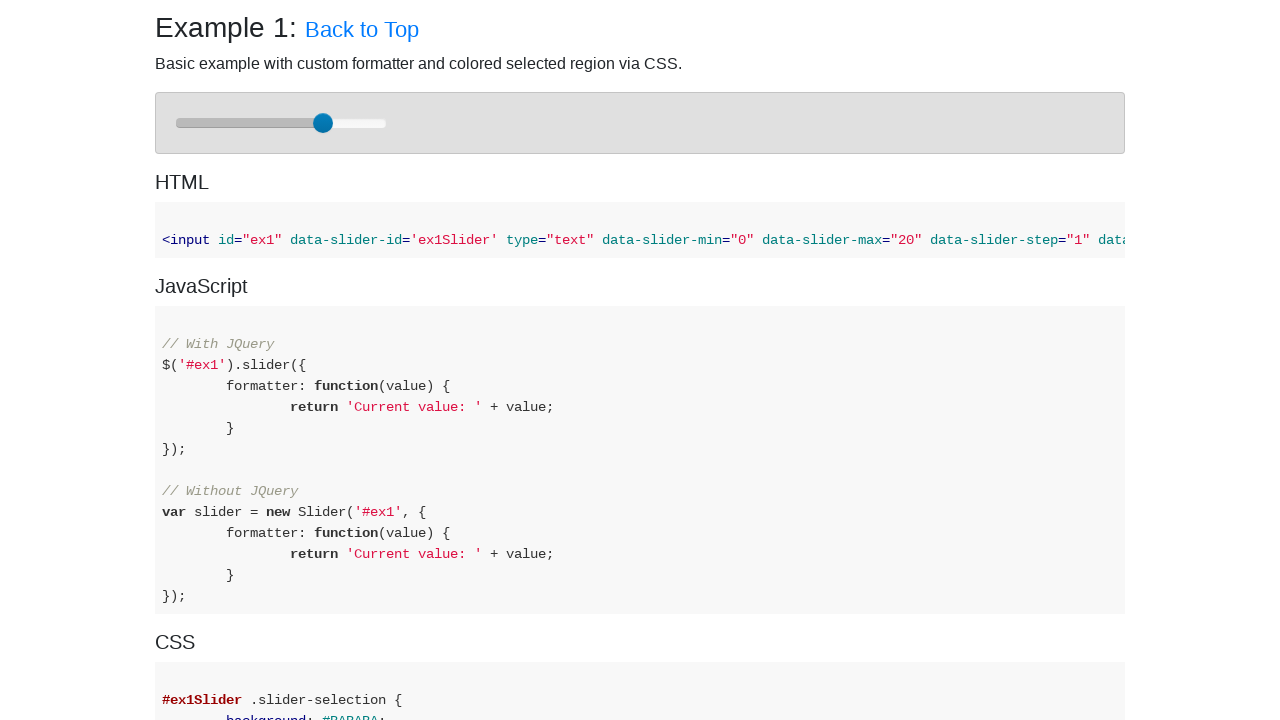

Retrieved current slider position: 14
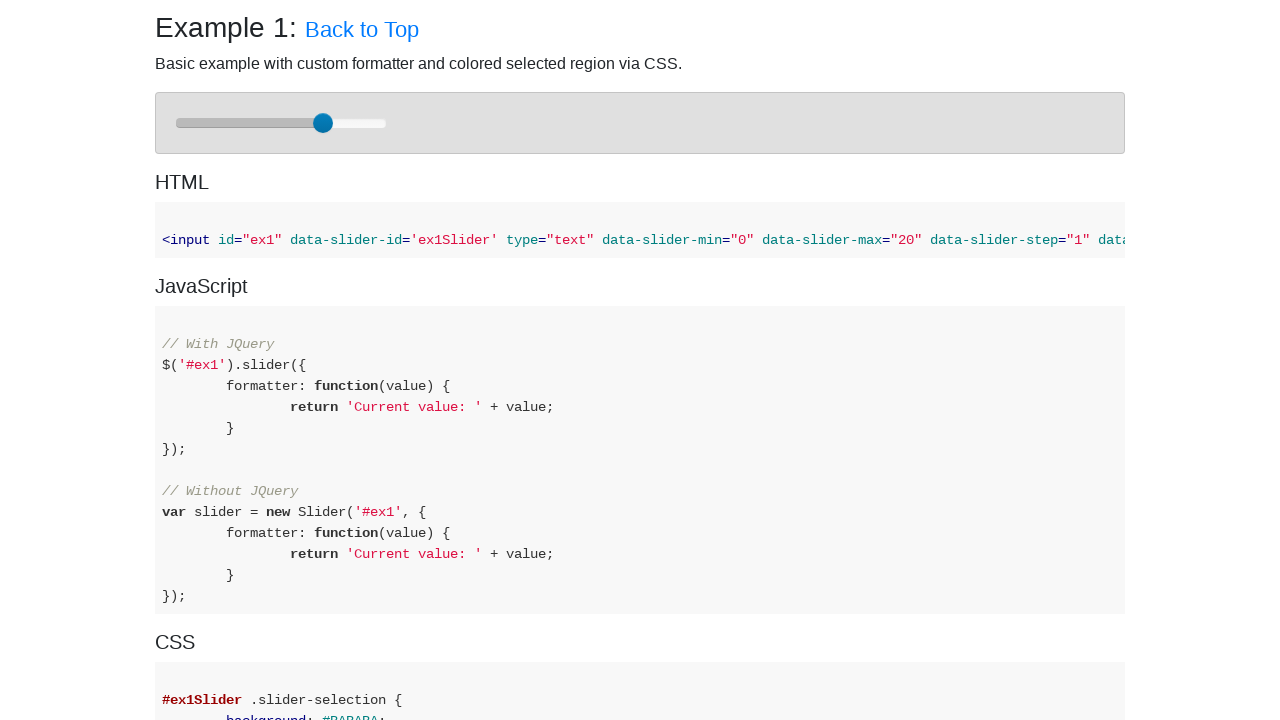

Pressed ArrowLeft key to move slider towards target position 3 on (//div[@id='example-1']//div[@role='slider'])[1]
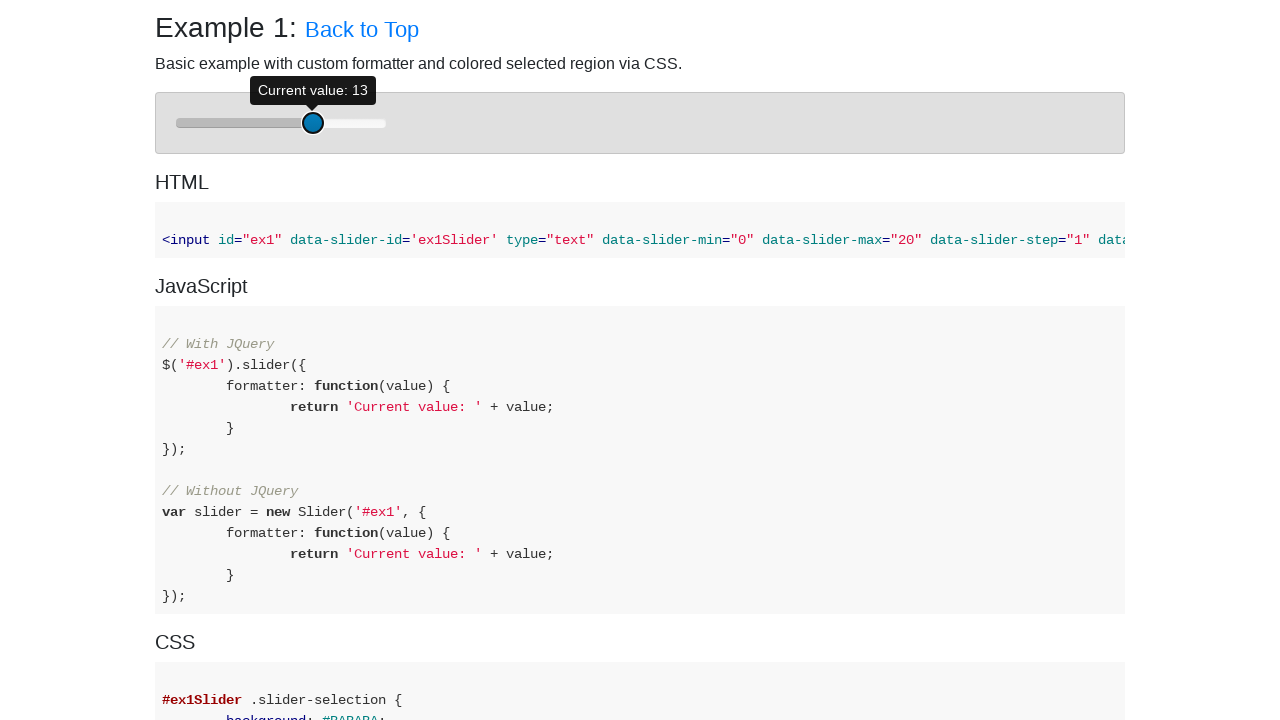

Pressed ArrowLeft key to move slider towards target position 3 on (//div[@id='example-1']//div[@role='slider'])[1]
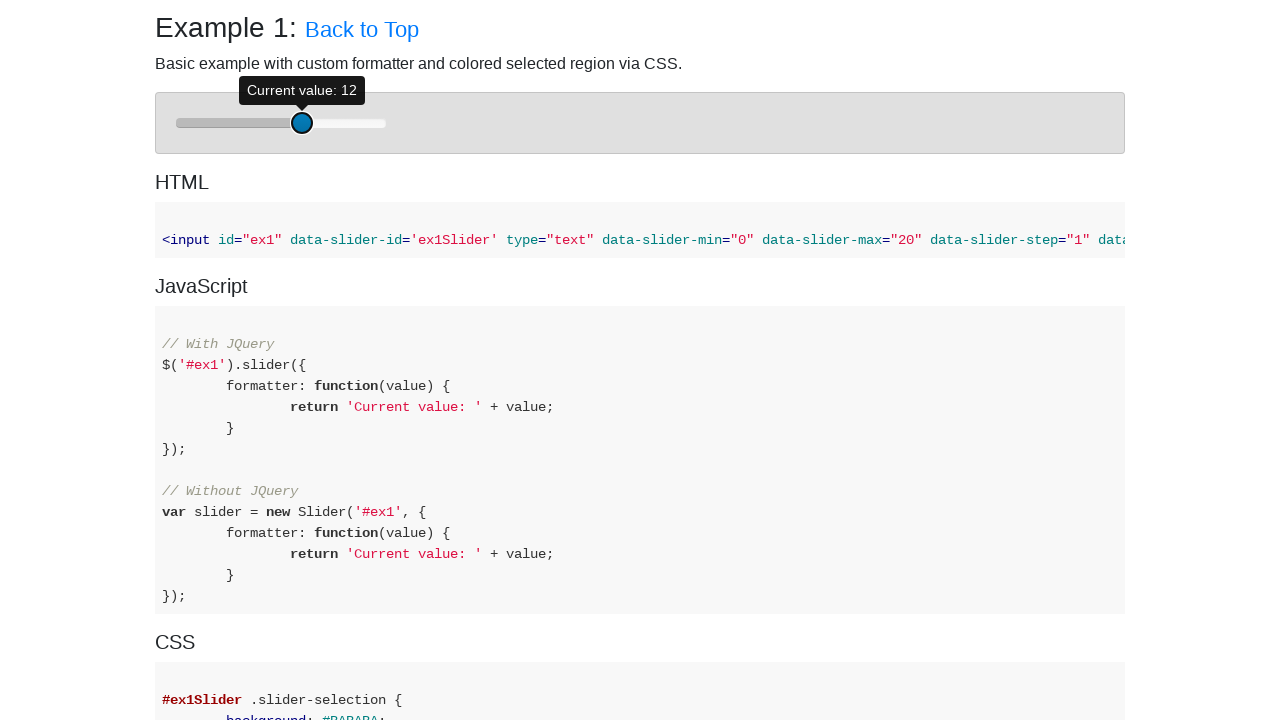

Pressed ArrowLeft key to move slider towards target position 3 on (//div[@id='example-1']//div[@role='slider'])[1]
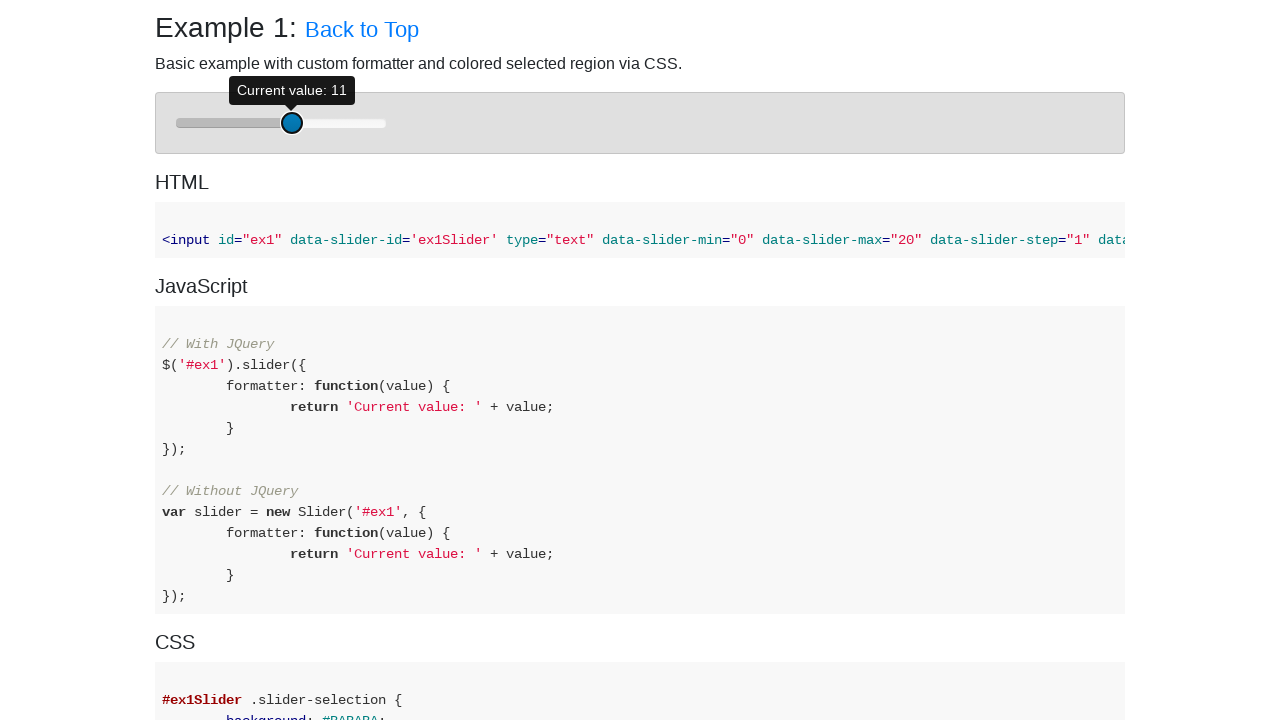

Pressed ArrowLeft key to move slider towards target position 3 on (//div[@id='example-1']//div[@role='slider'])[1]
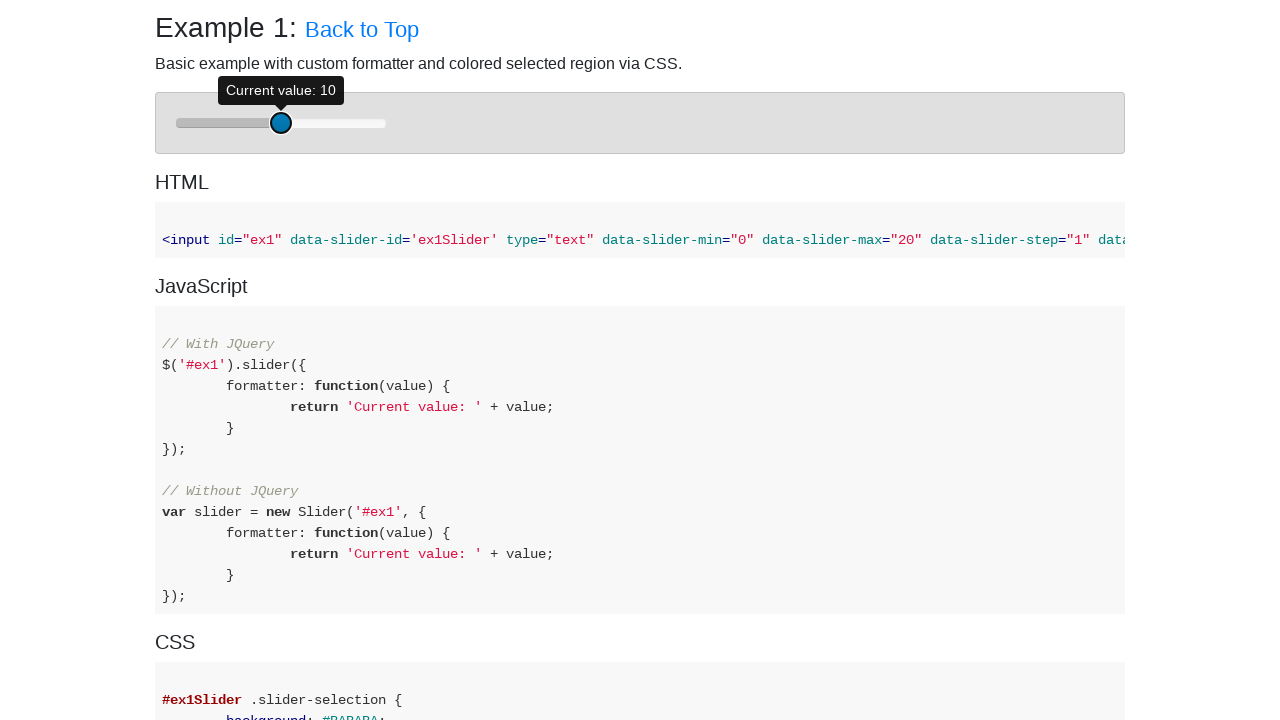

Pressed ArrowLeft key to move slider towards target position 3 on (//div[@id='example-1']//div[@role='slider'])[1]
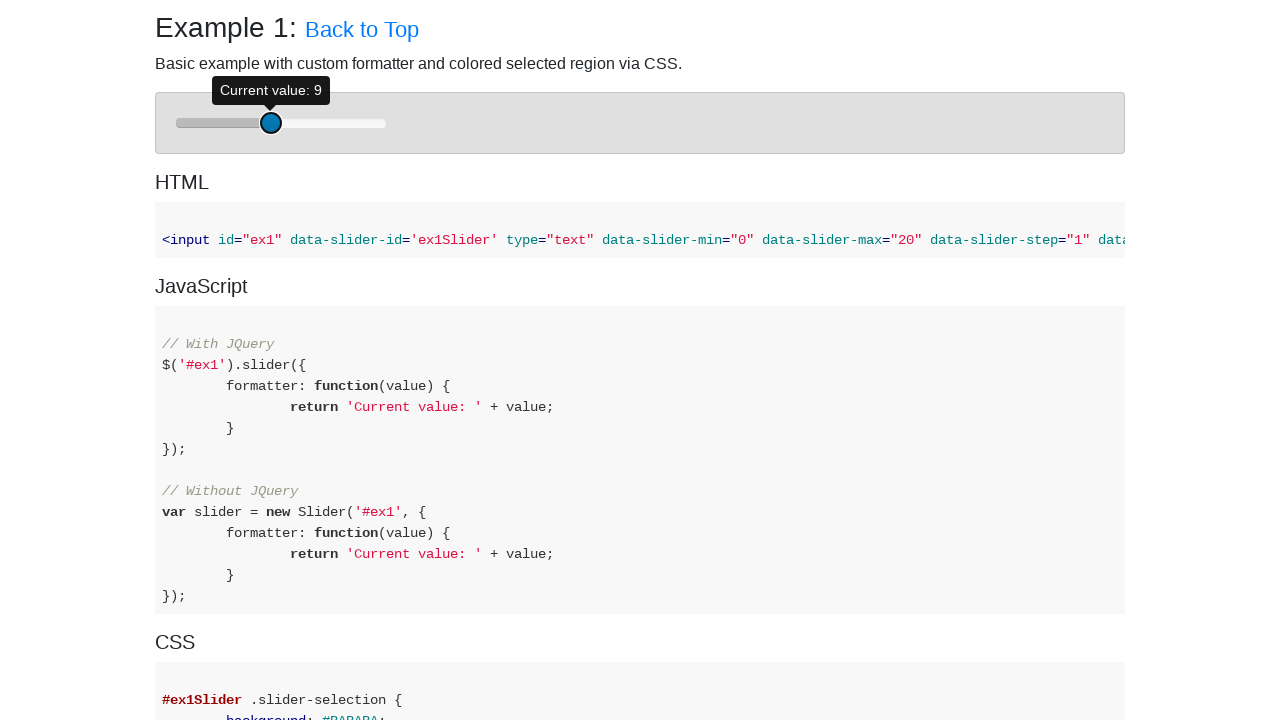

Pressed ArrowLeft key to move slider towards target position 3 on (//div[@id='example-1']//div[@role='slider'])[1]
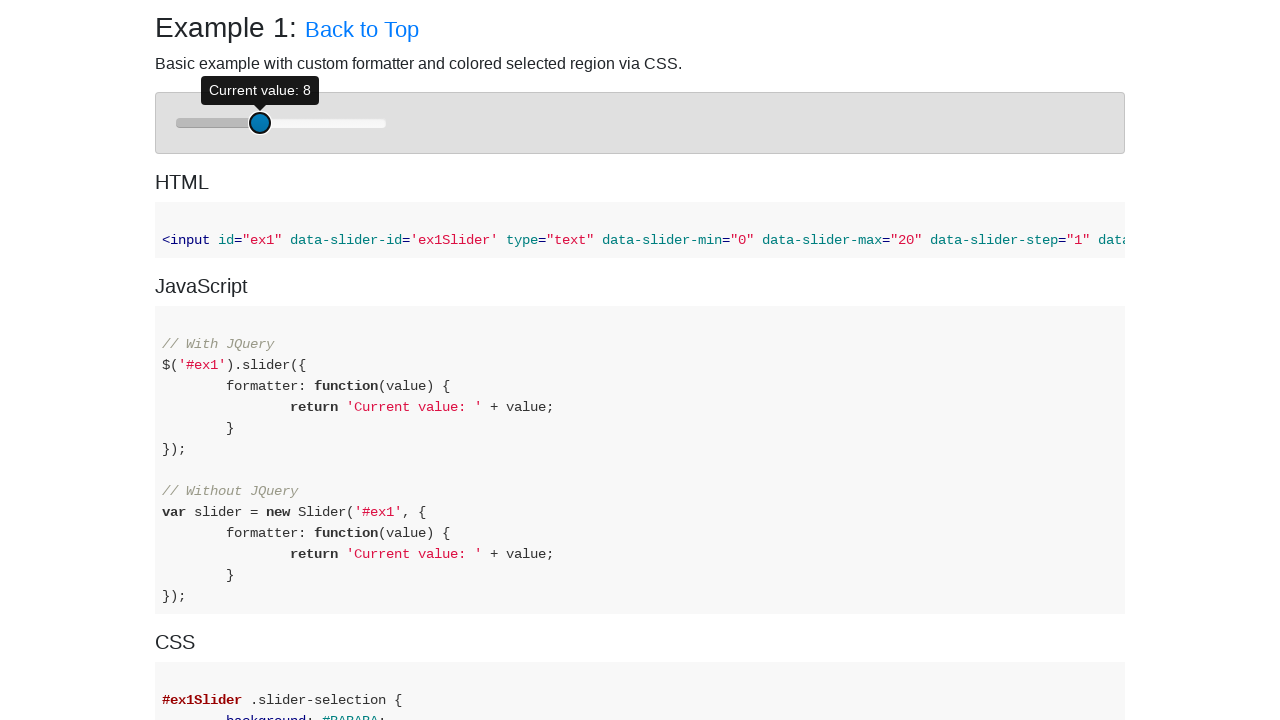

Pressed ArrowLeft key to move slider towards target position 3 on (//div[@id='example-1']//div[@role='slider'])[1]
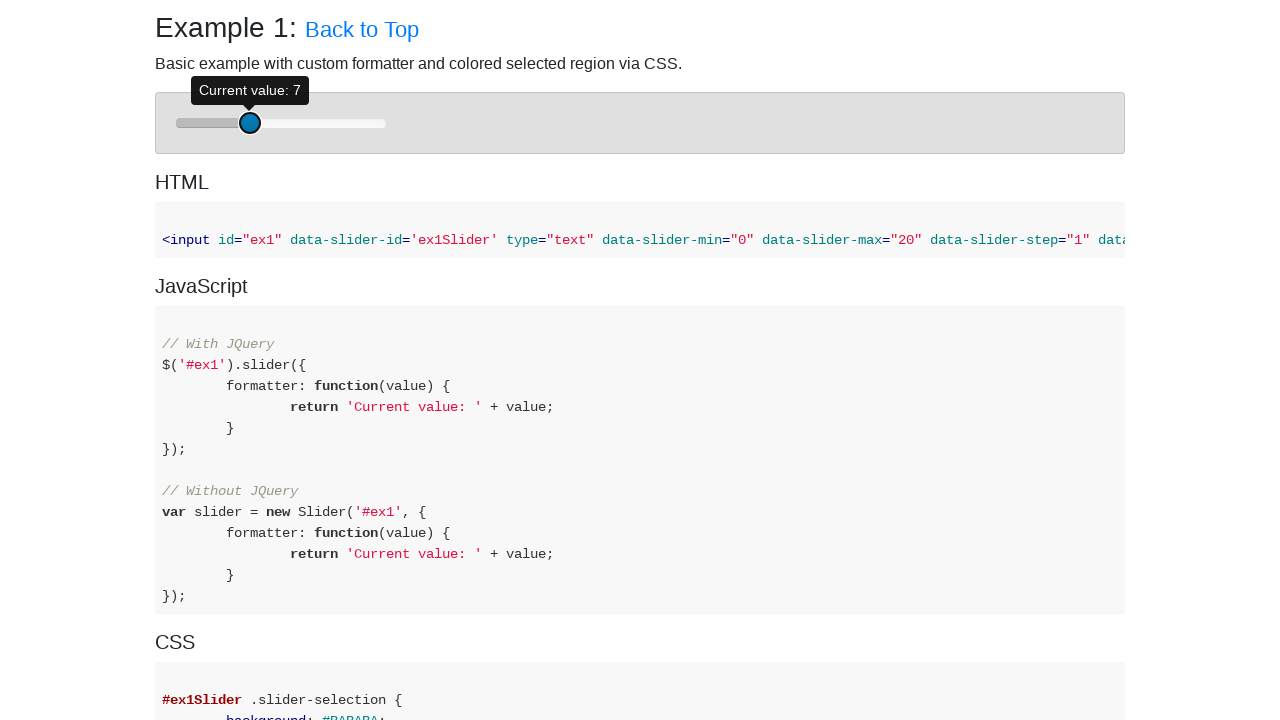

Pressed ArrowLeft key to move slider towards target position 3 on (//div[@id='example-1']//div[@role='slider'])[1]
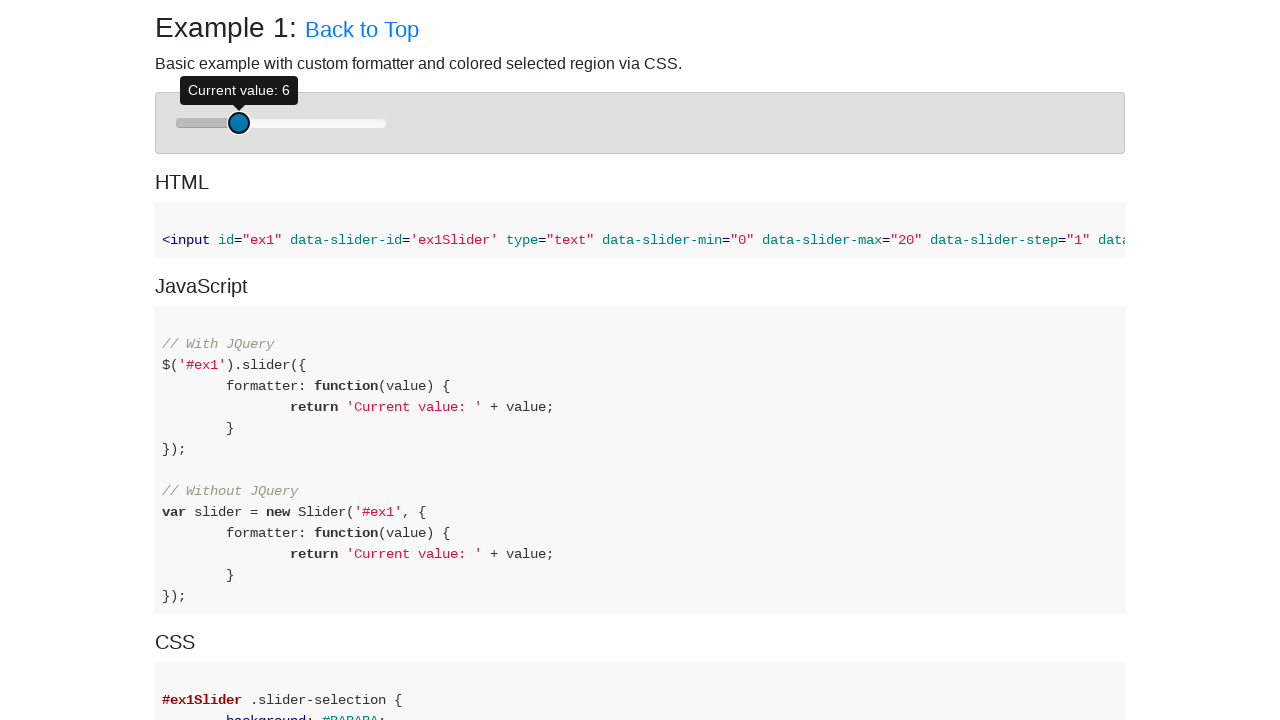

Pressed ArrowLeft key to move slider towards target position 3 on (//div[@id='example-1']//div[@role='slider'])[1]
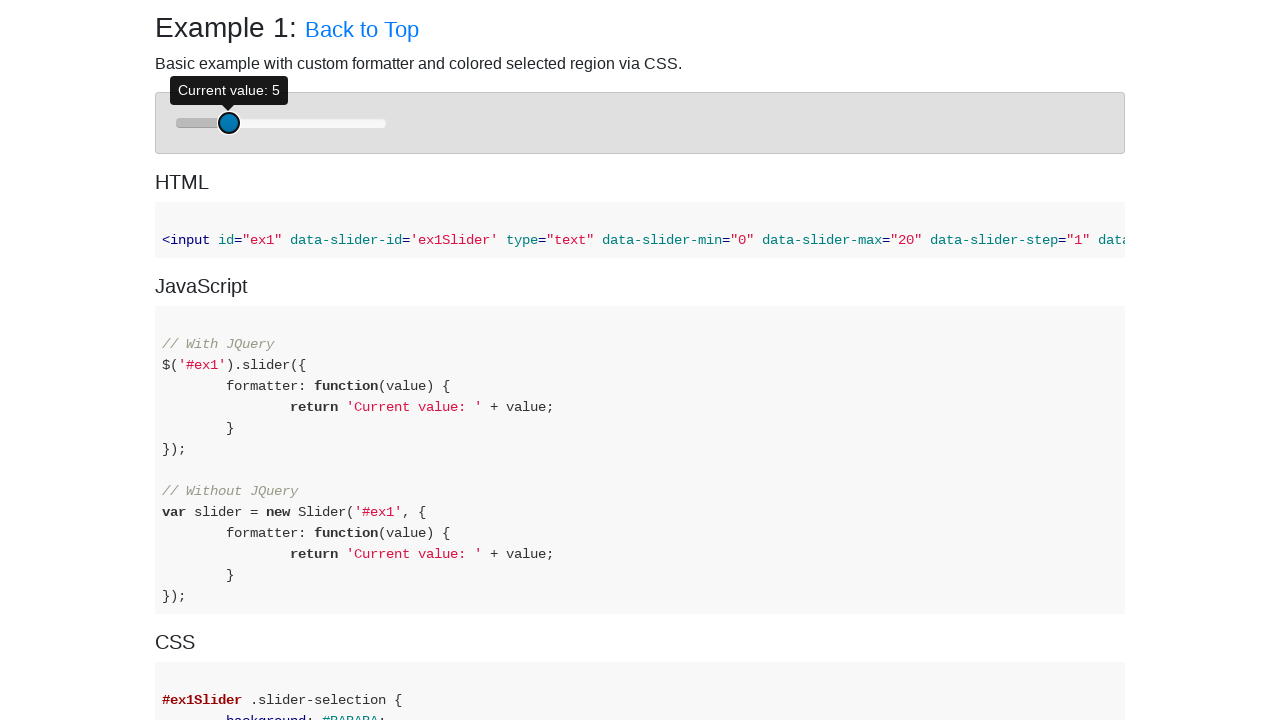

Pressed ArrowLeft key to move slider towards target position 3 on (//div[@id='example-1']//div[@role='slider'])[1]
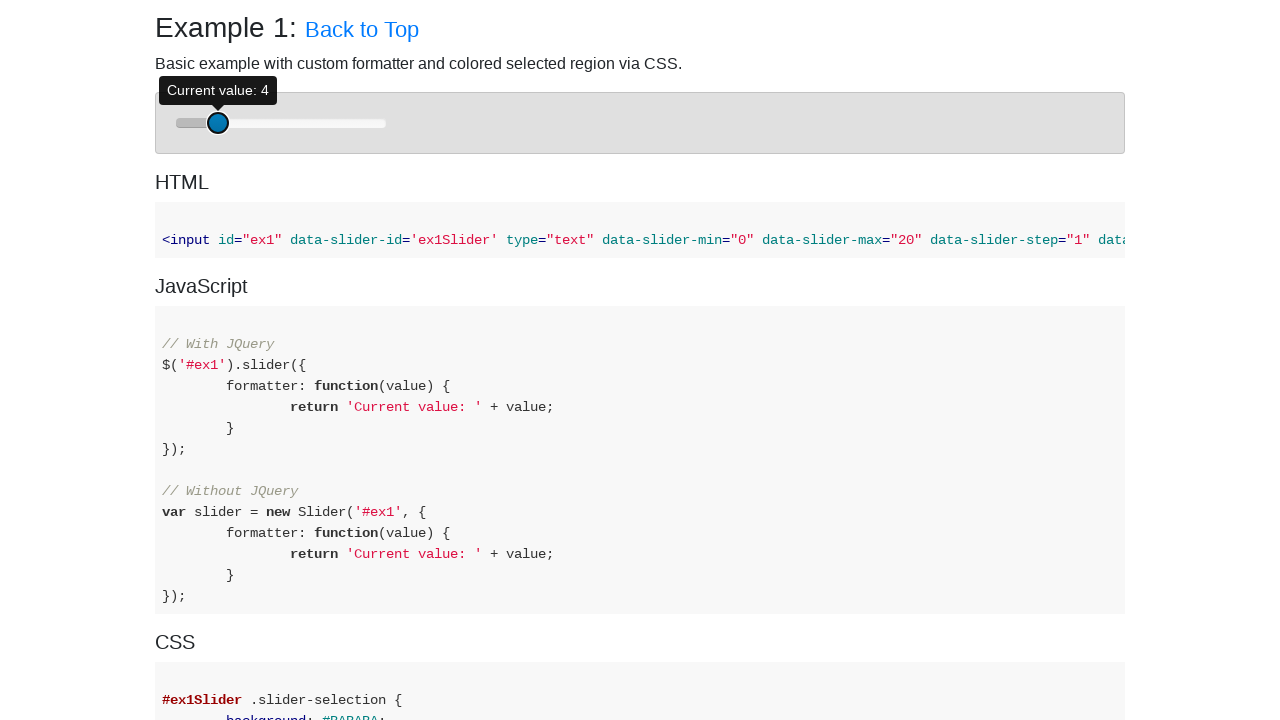

Pressed ArrowLeft key to move slider towards target position 3 on (//div[@id='example-1']//div[@role='slider'])[1]
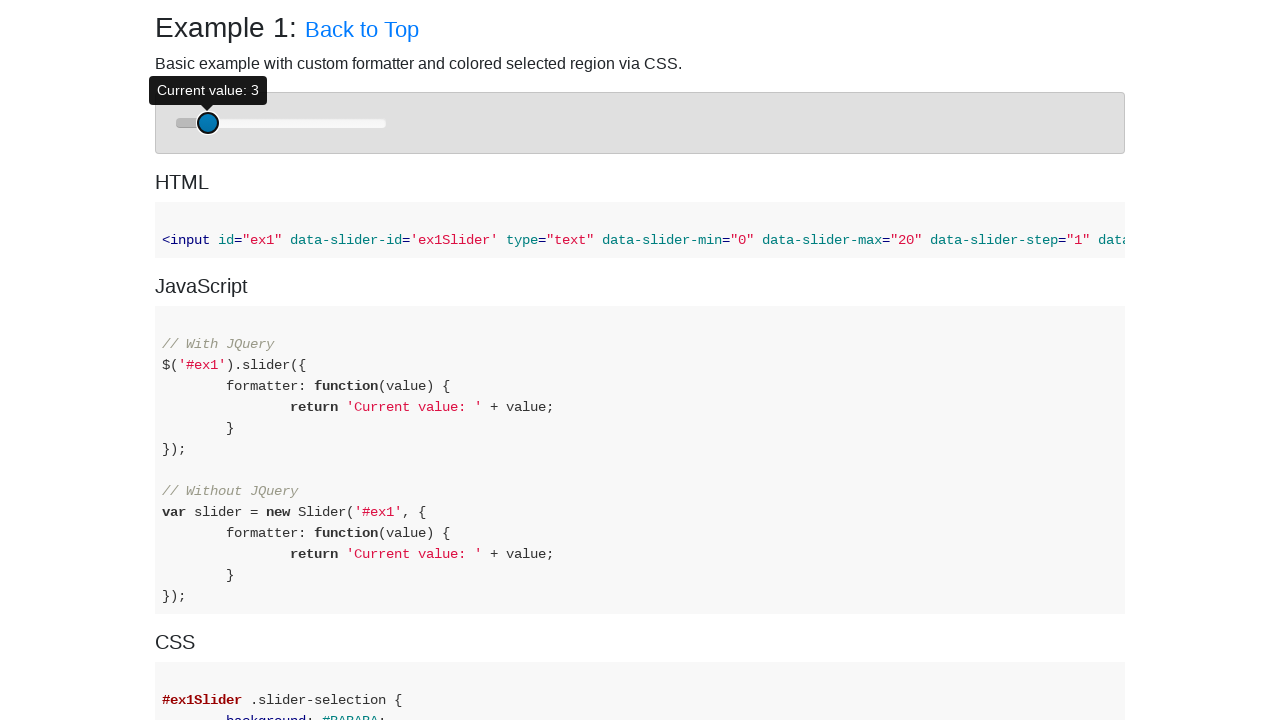

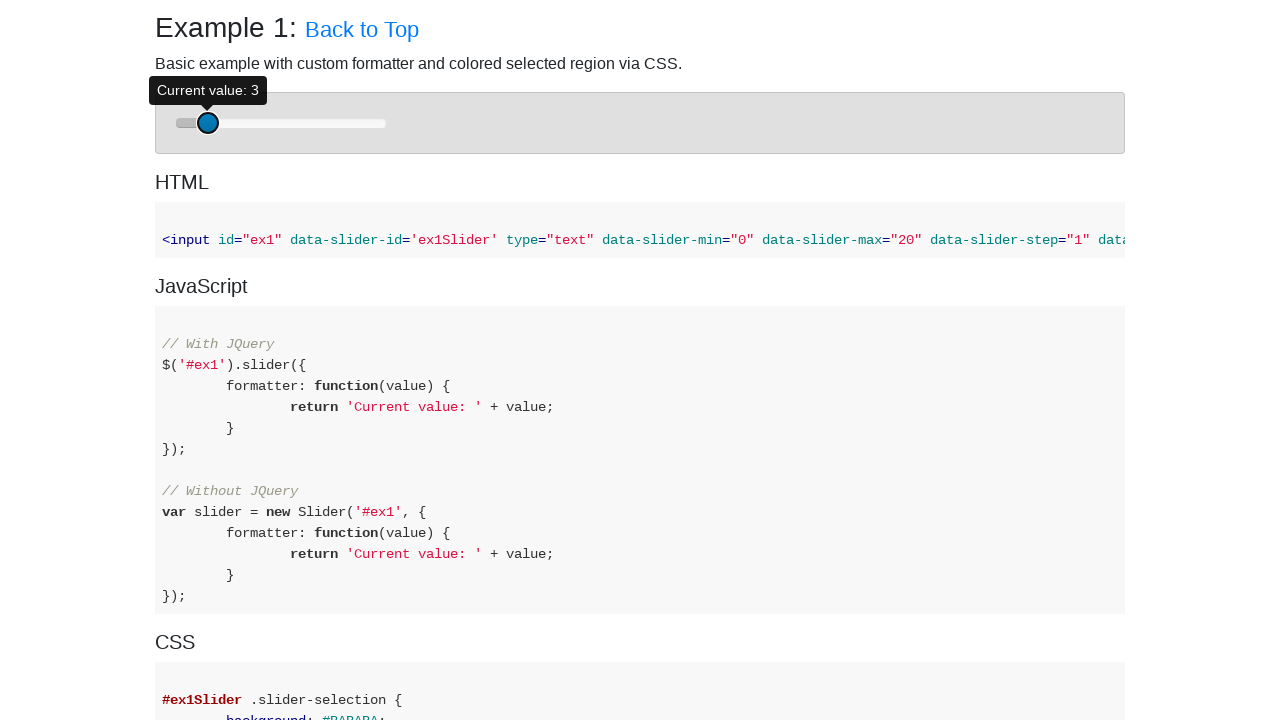